Navigates to Udemy homepage and waits for the page to fully load

Starting URL: https://www.udemy.com/

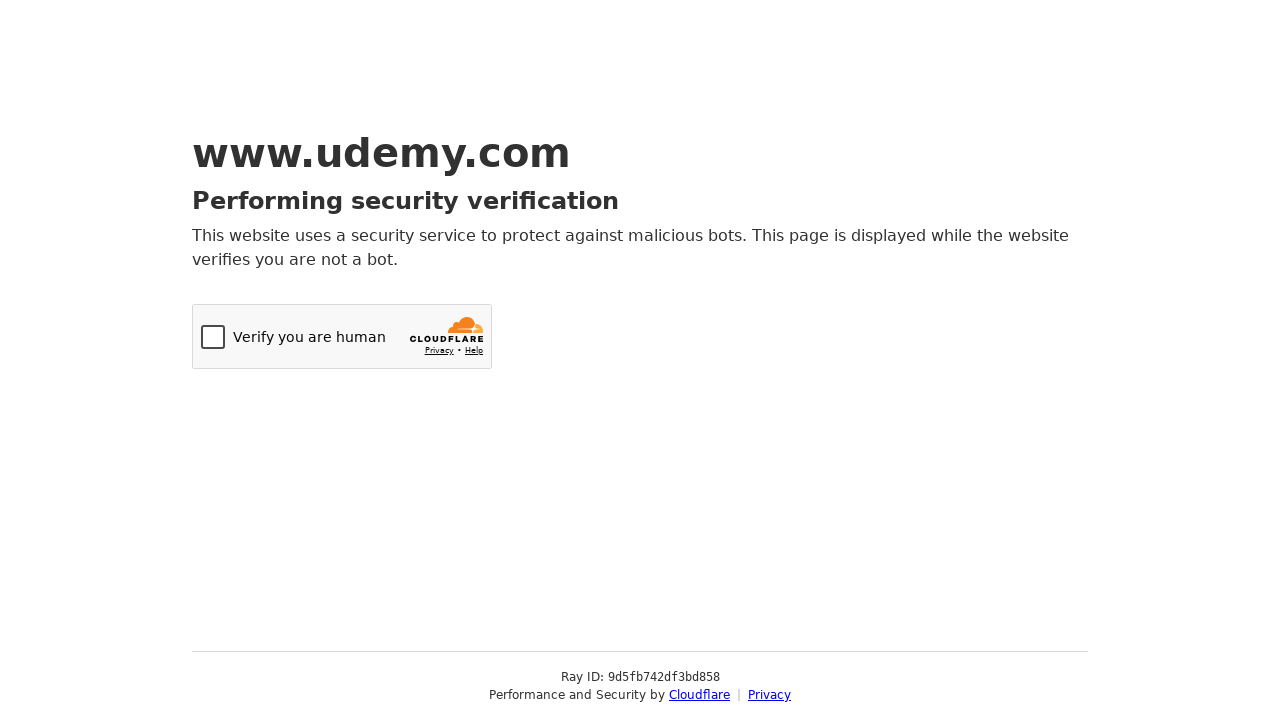

Navigated to Udemy homepage
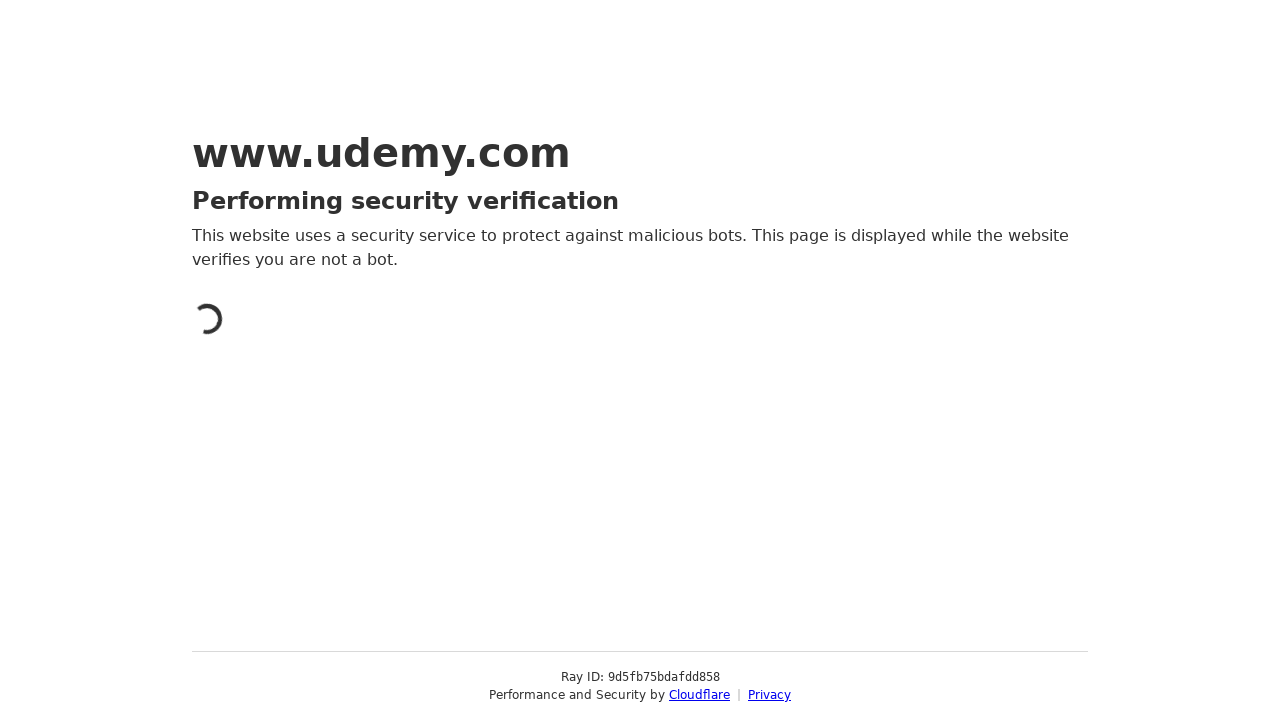

Waited for page to fully load (networkidle)
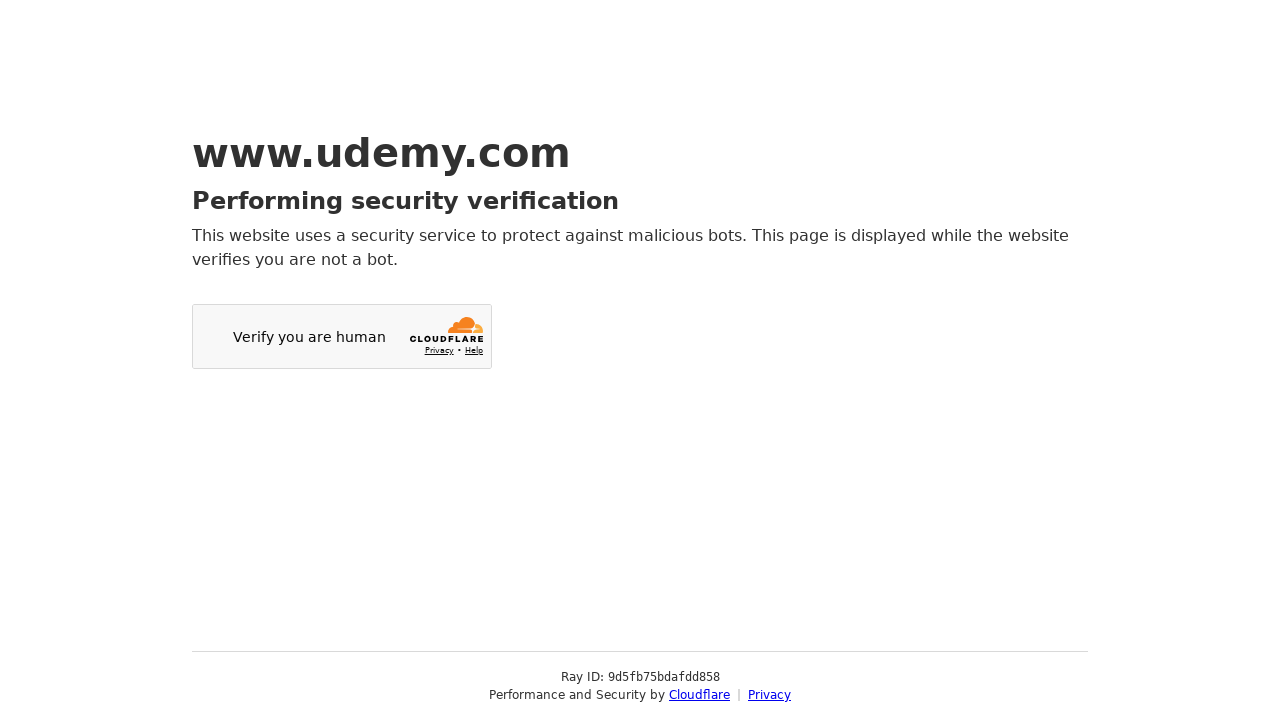

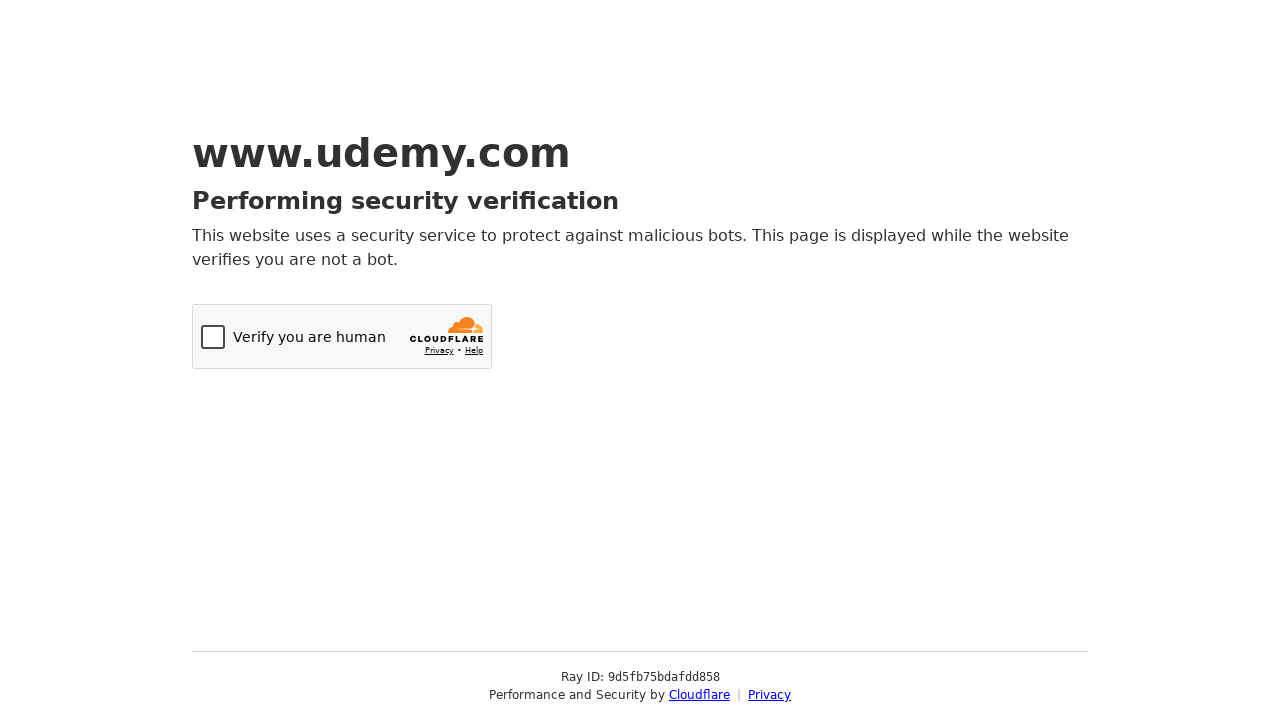